Tests drag and drop slider functionality by navigating to the slider demo page and dragging the slider to a specific value.

Starting URL: https://www.lambdatest.com/selenium-playground/

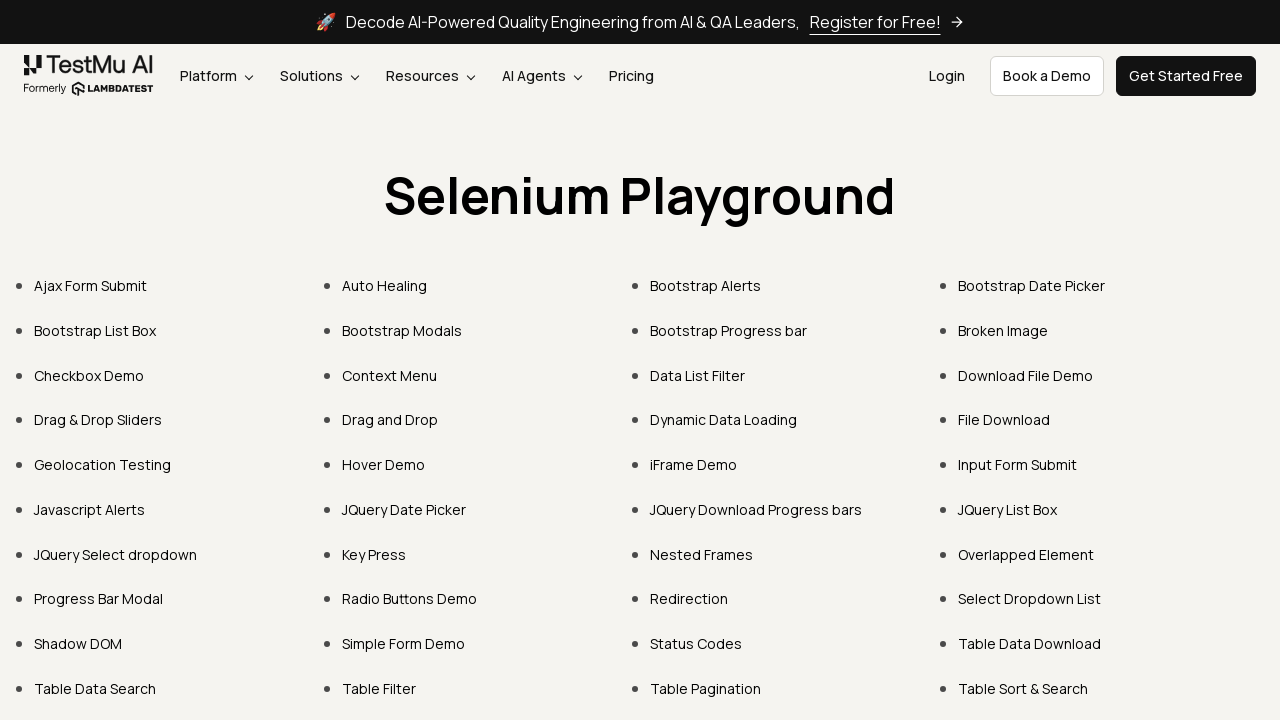

Clicked on 'Drag & Drop Sliders' link at (98, 420) on text=Drag & Drop Sliders
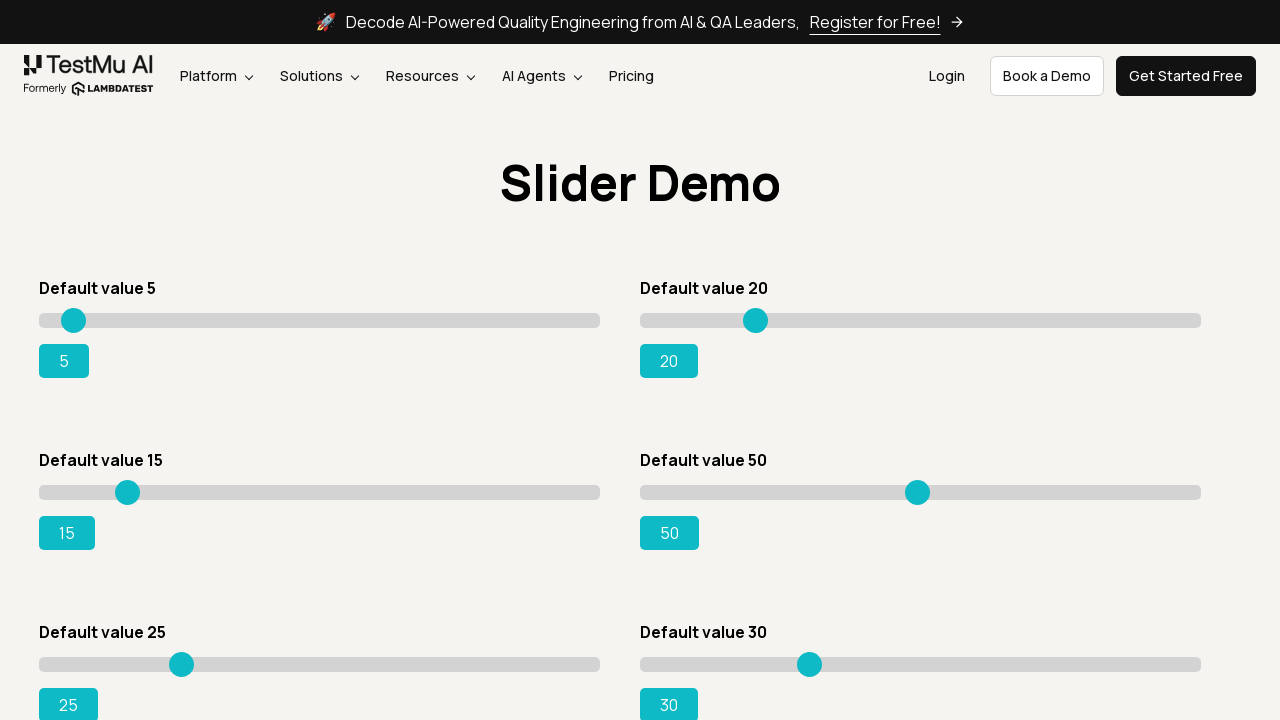

Located the slider element
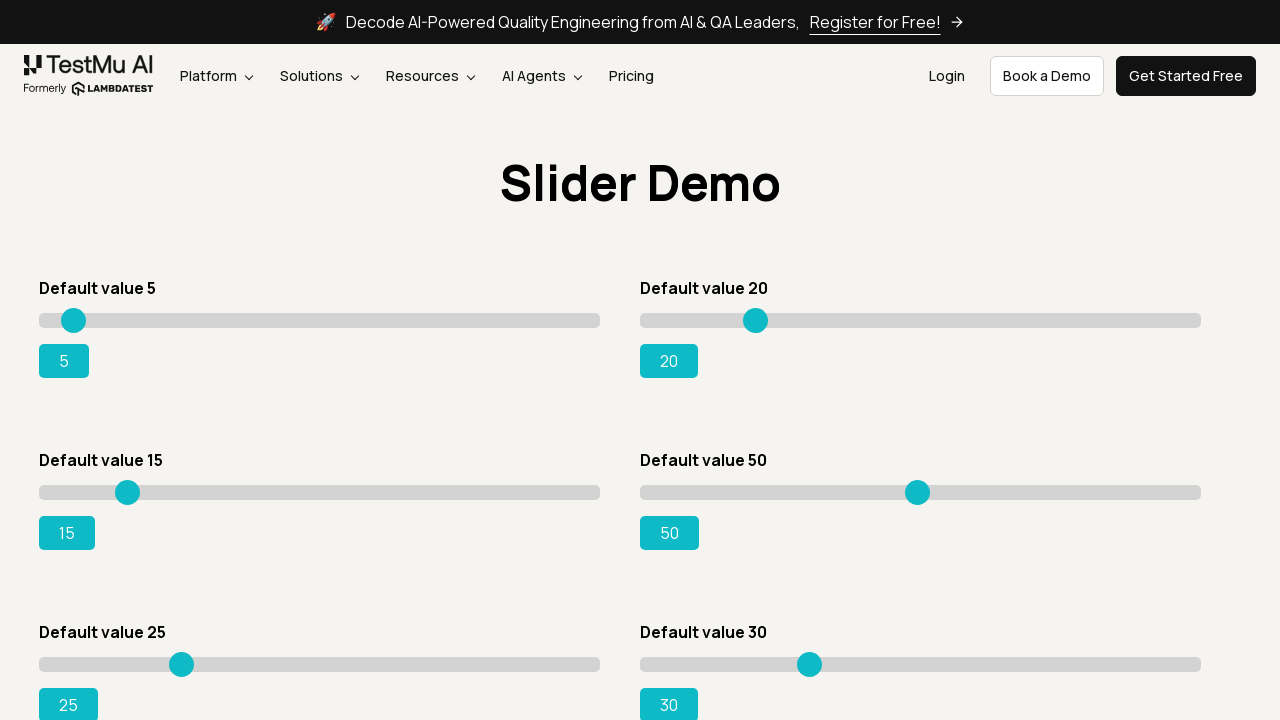

Retrieved slider bounding box coordinates
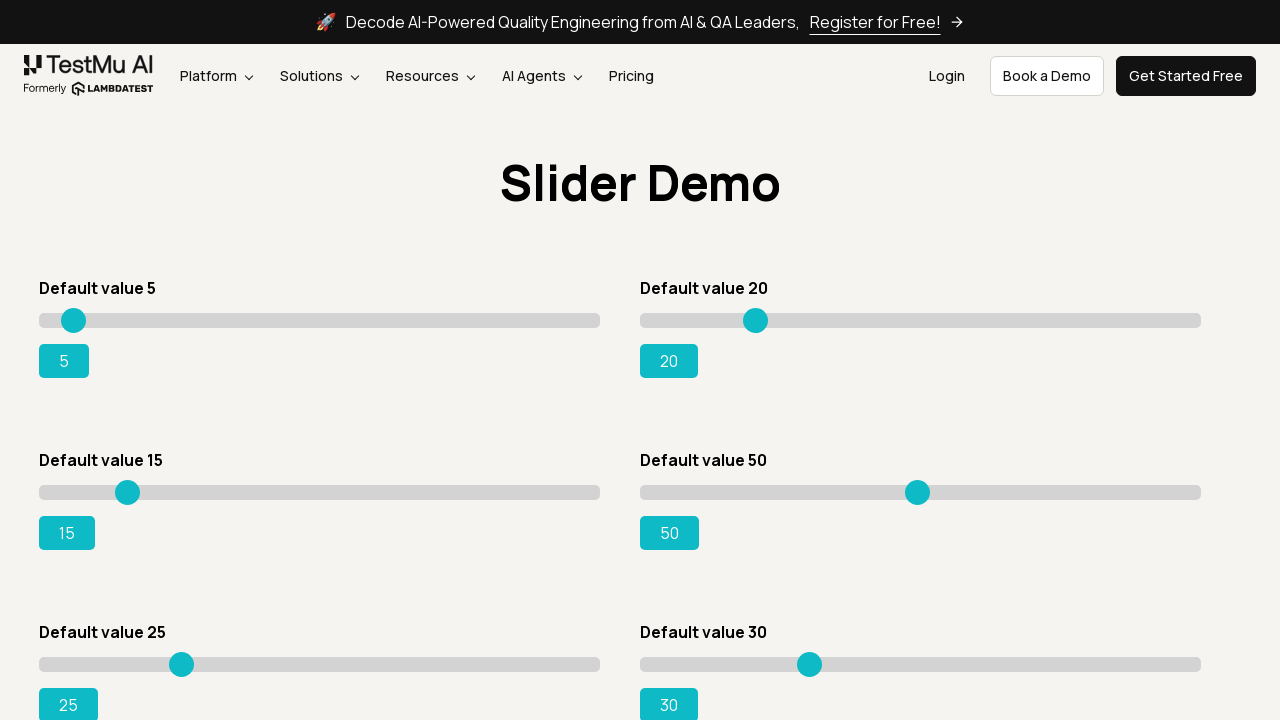

Moved mouse to slider center at (320, 320)
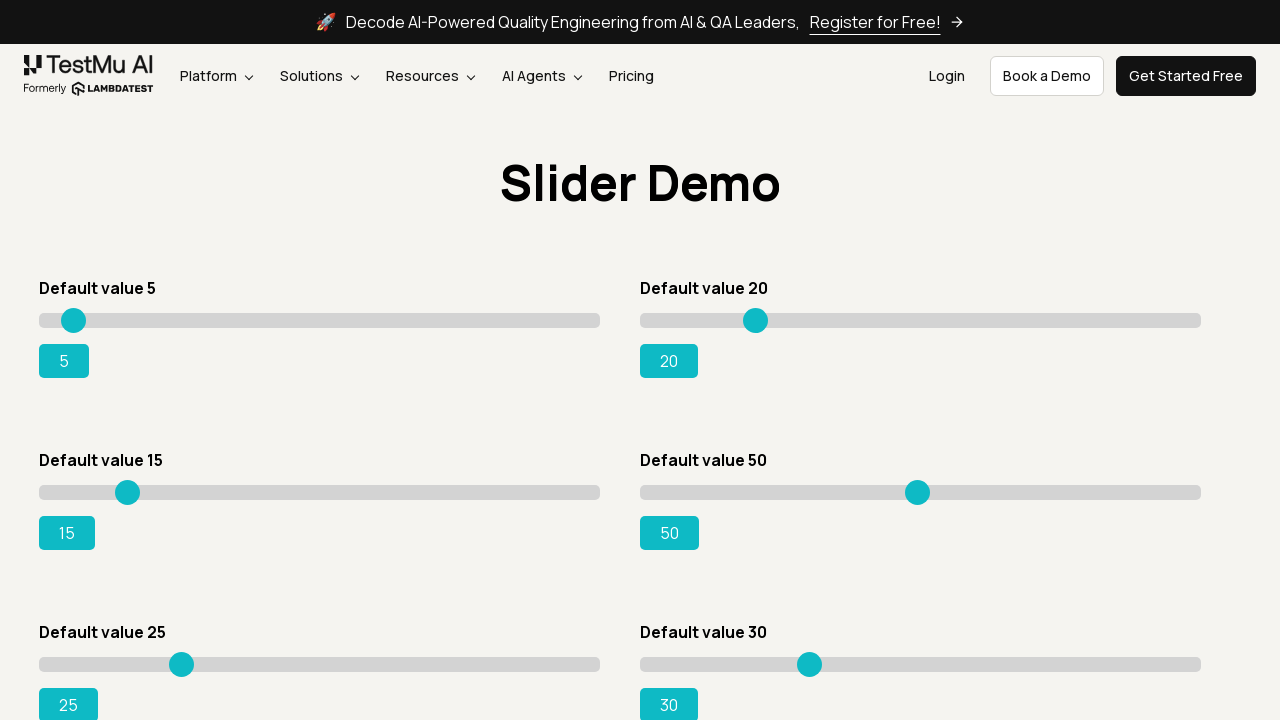

Pressed mouse button down on slider at (320, 320)
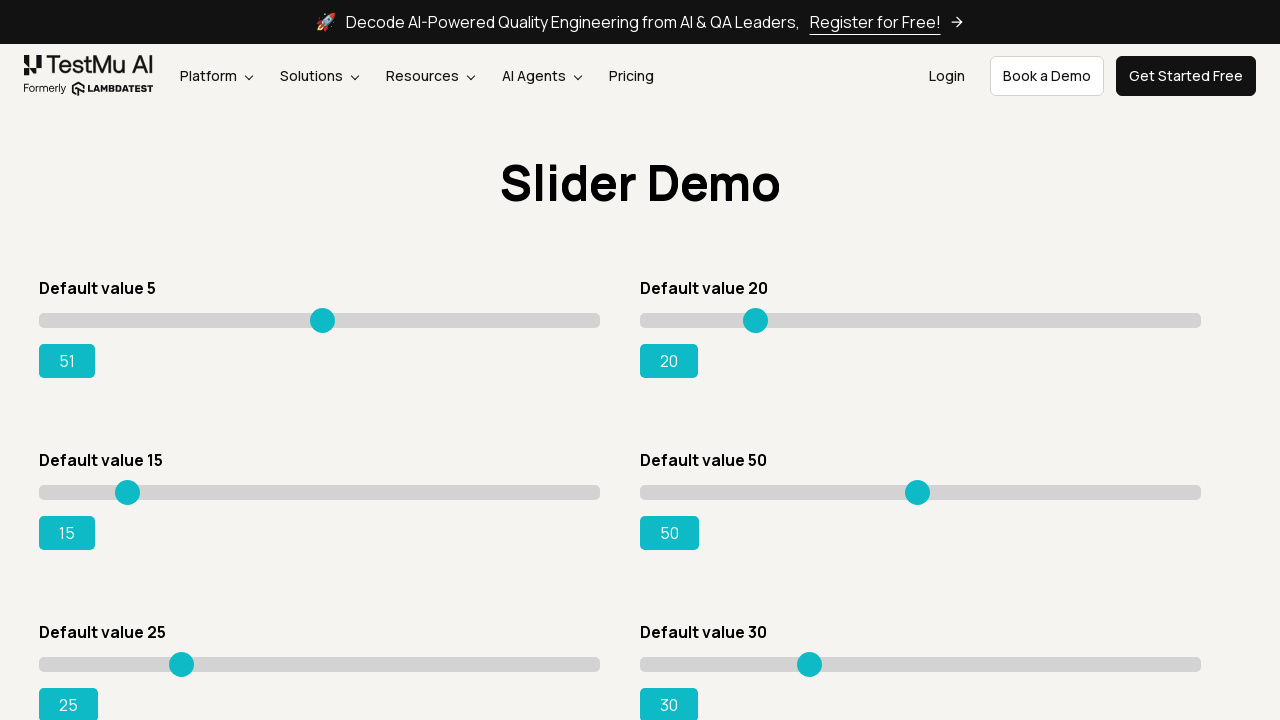

Dragged slider to the right by 107 pixels at (426, 320)
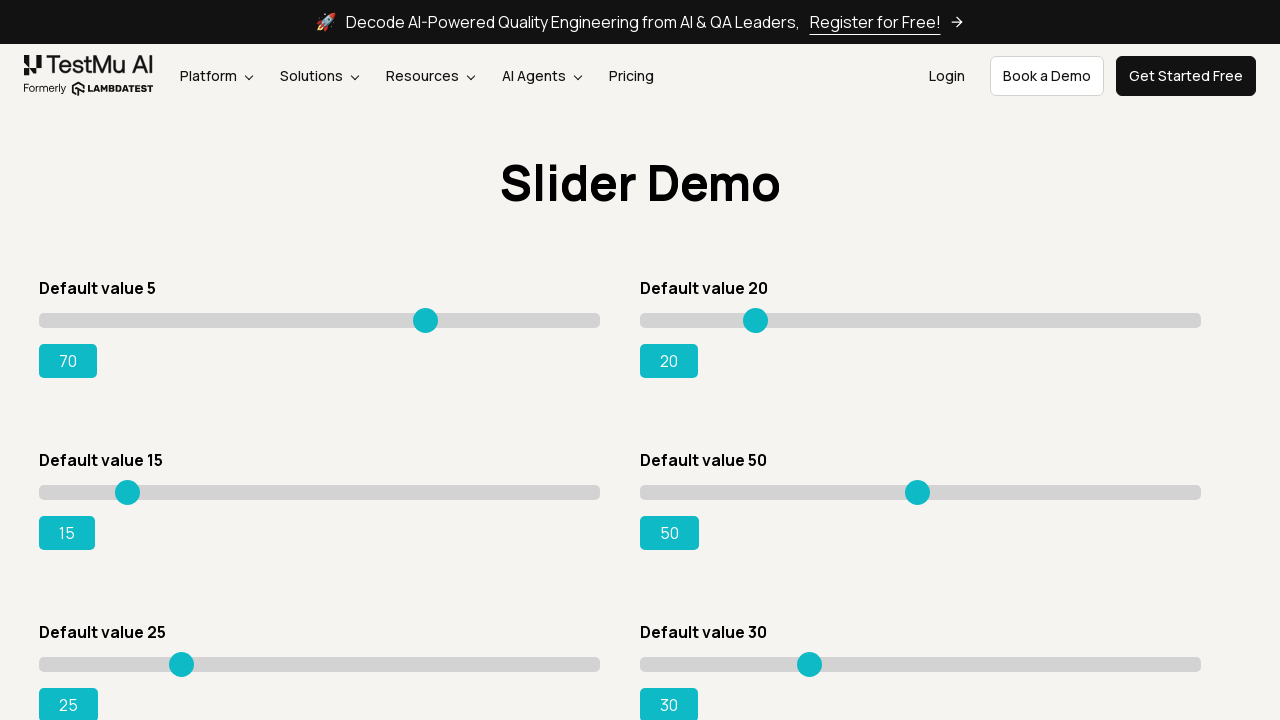

Released mouse button to complete drag at (426, 320)
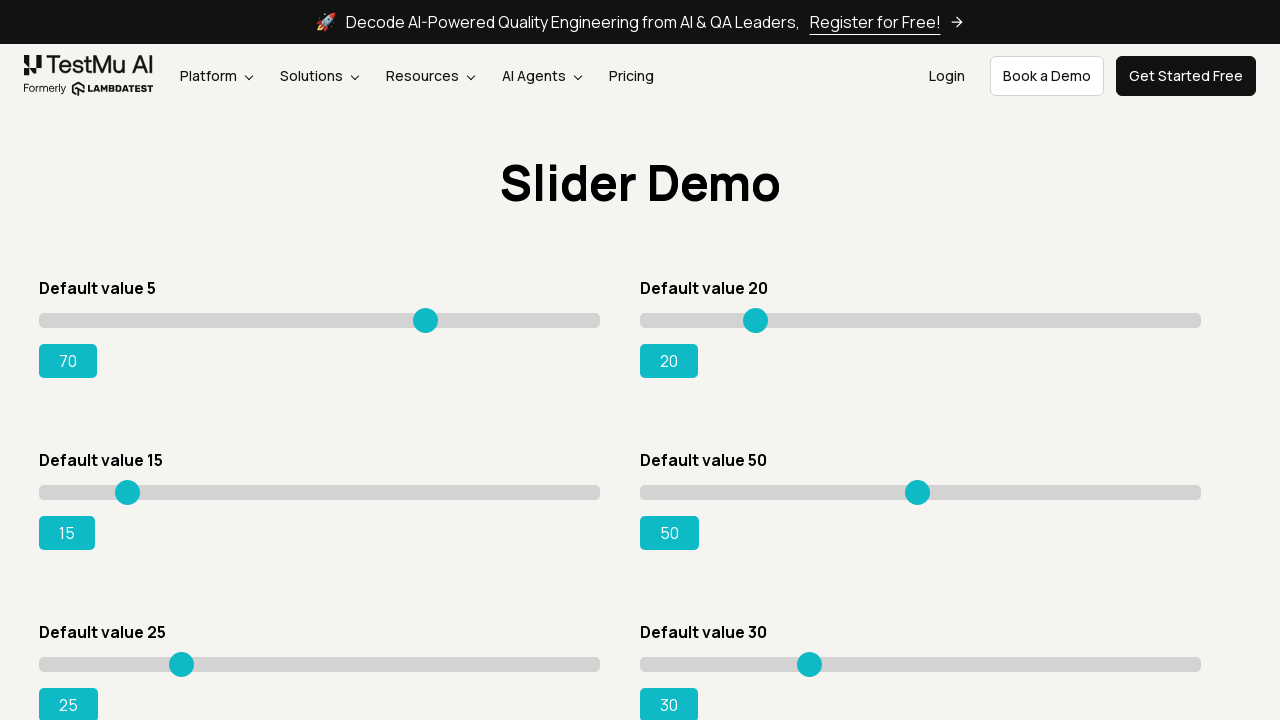

Waited 500ms for slider value to update
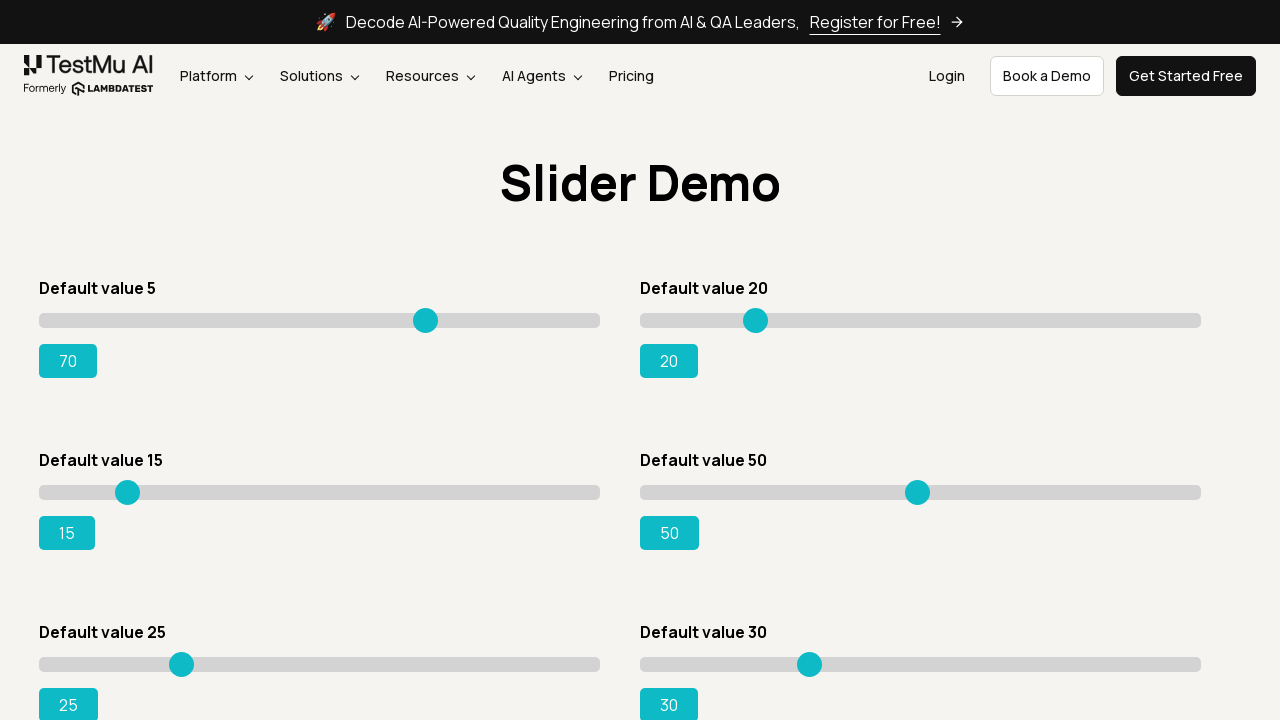

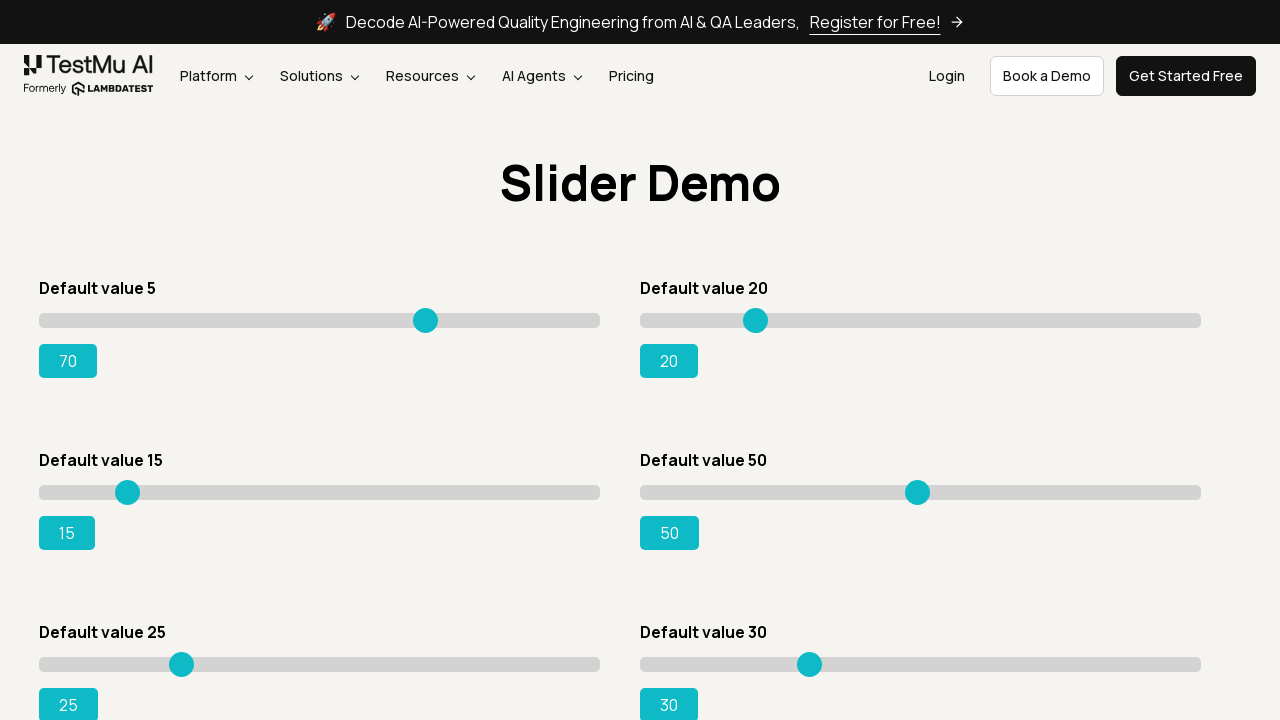